Tests that the table headers on Browse Languages page display correct column titles

Starting URL: https://99-bottles-of-beer.net/

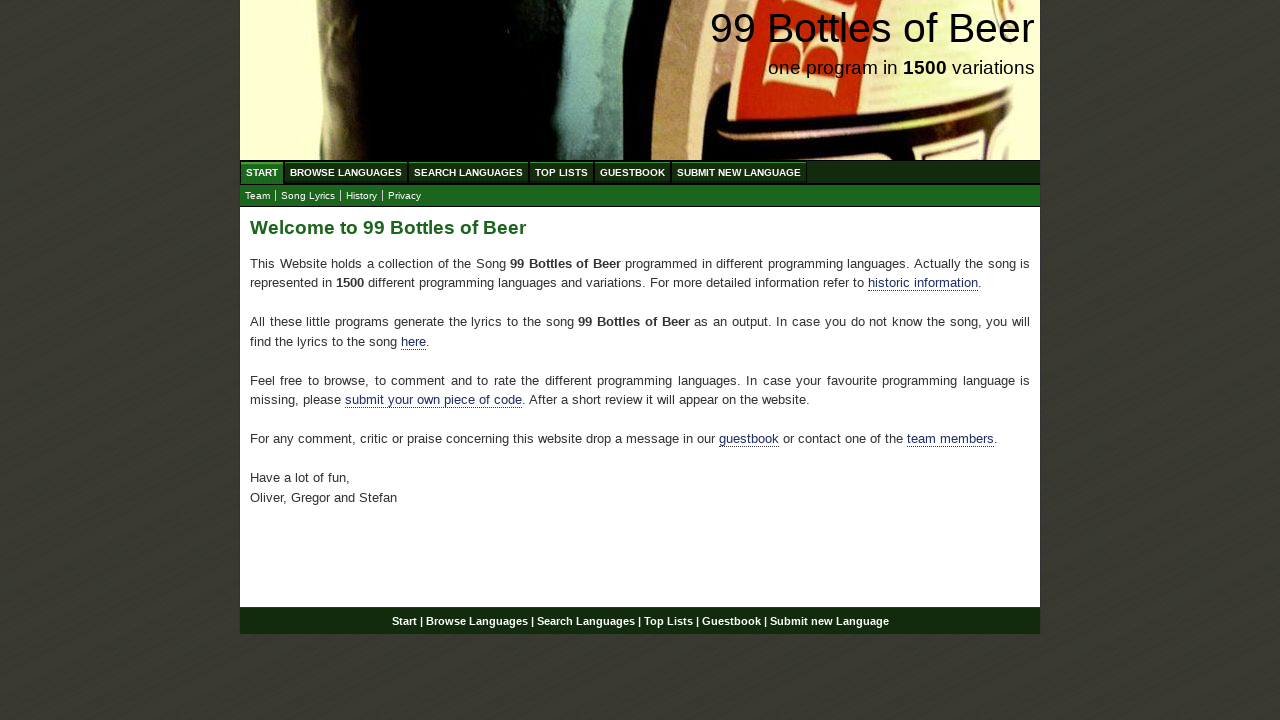

Clicked Browse Languages menu link at (346, 172) on a[href*='abc']
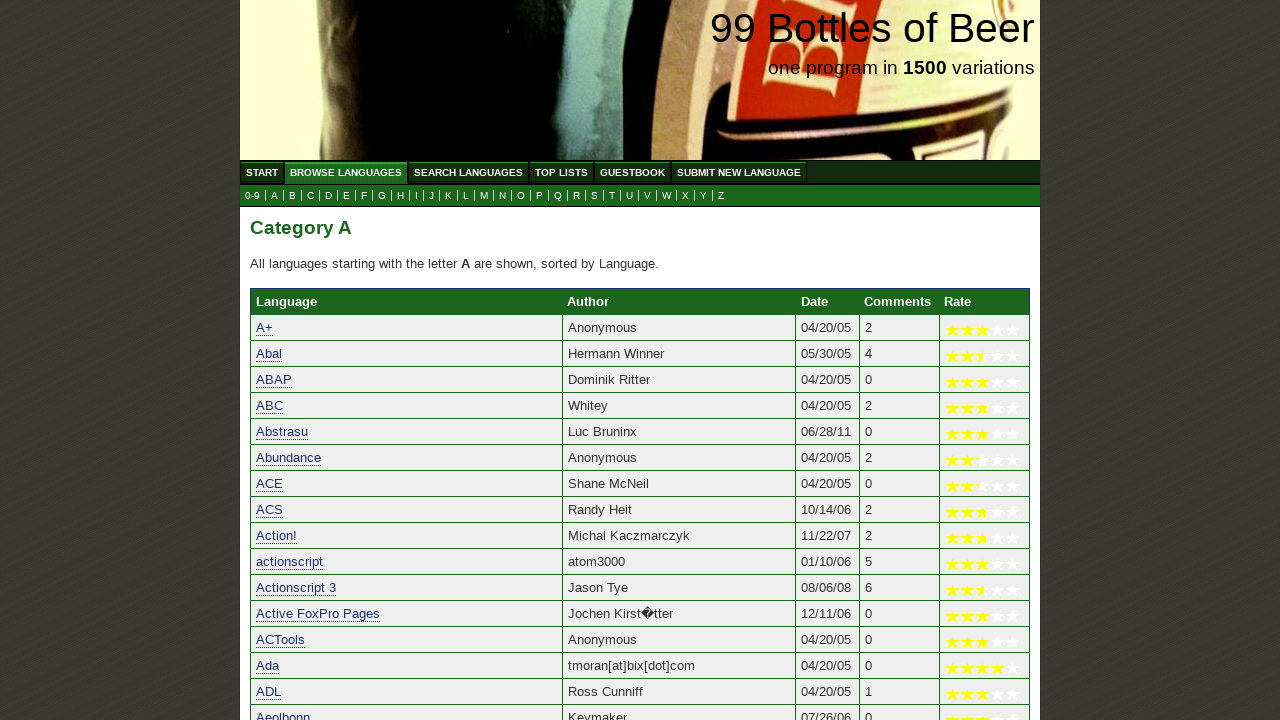

Table loaded on Browse Languages page
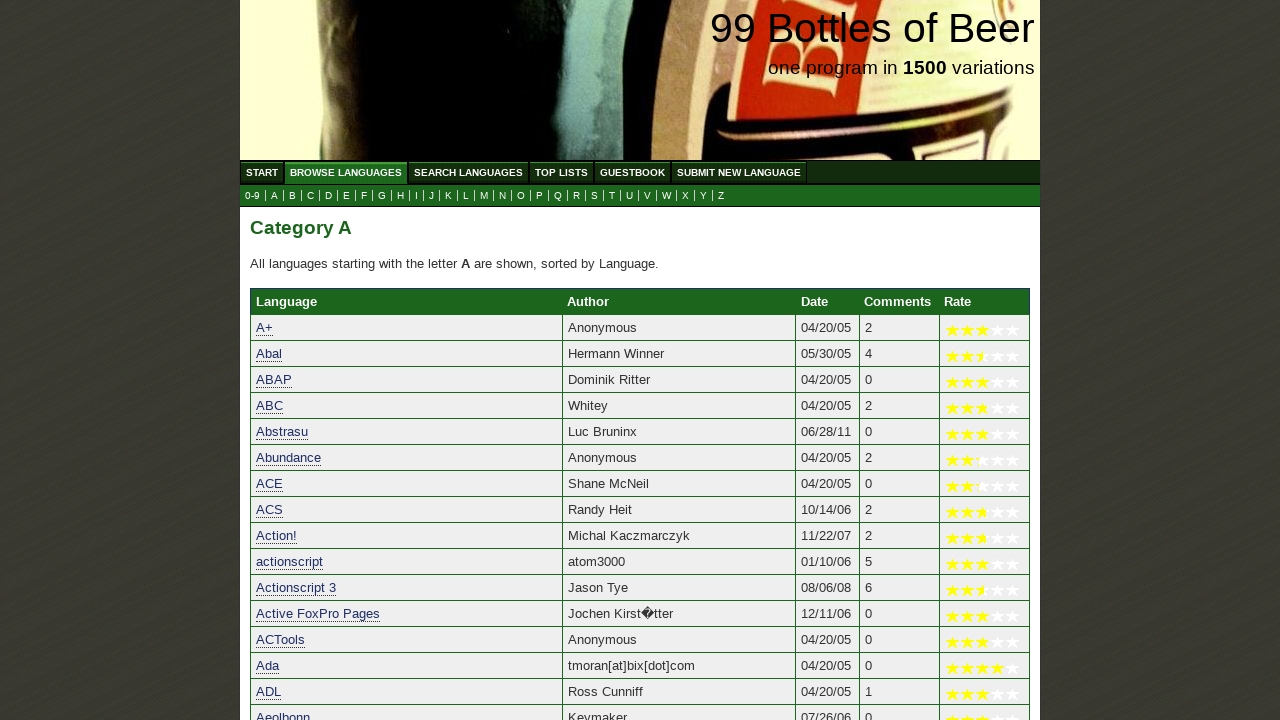

Retrieved table header text contents
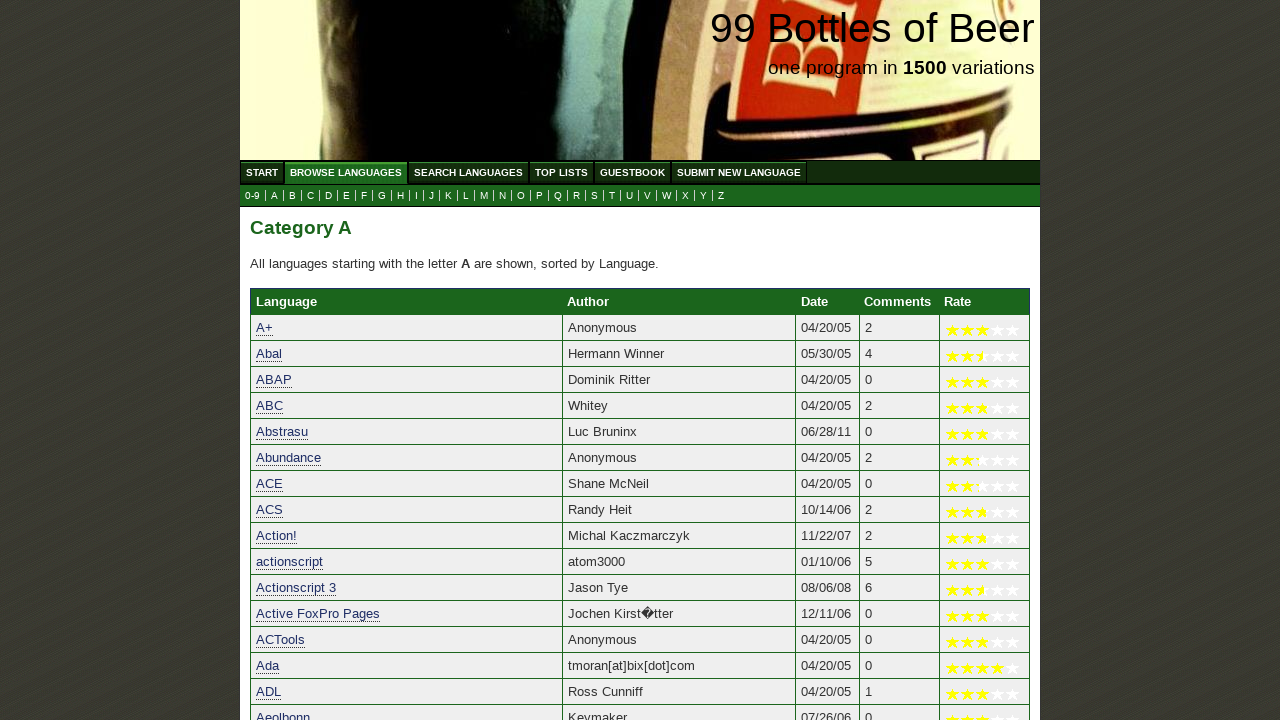

Verified table header contains 'Language'
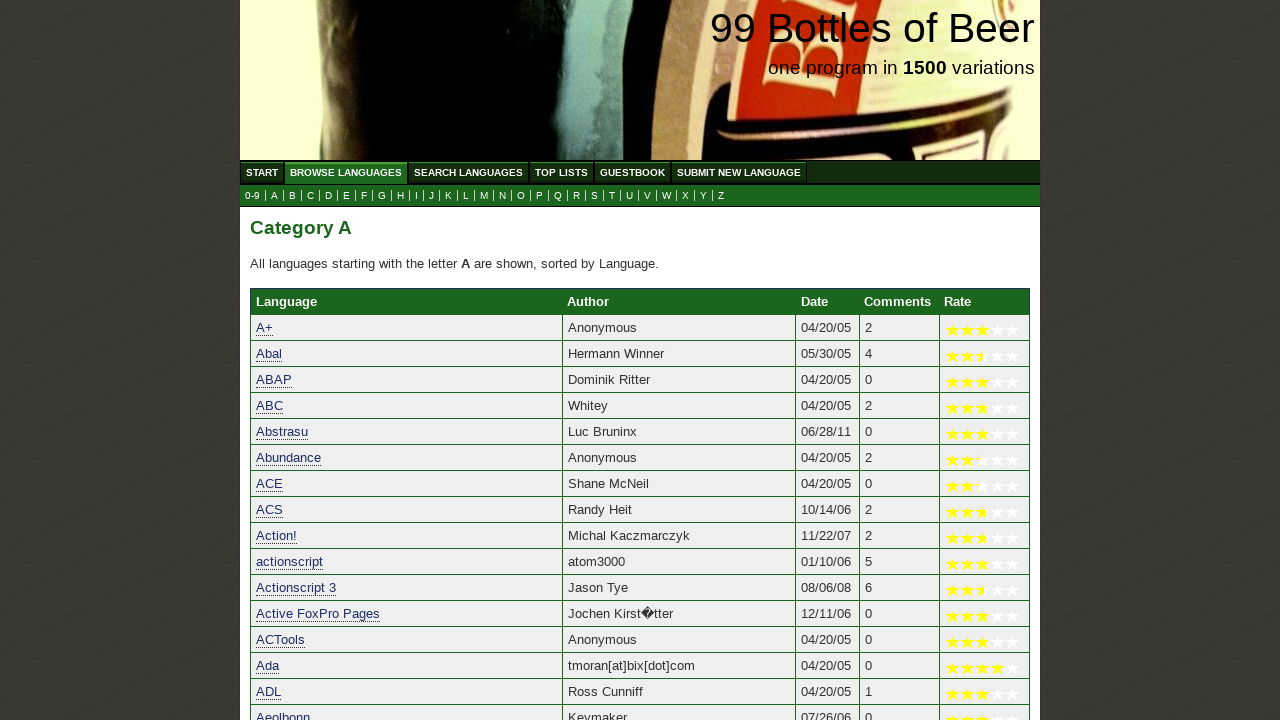

Verified table header contains 'Author'
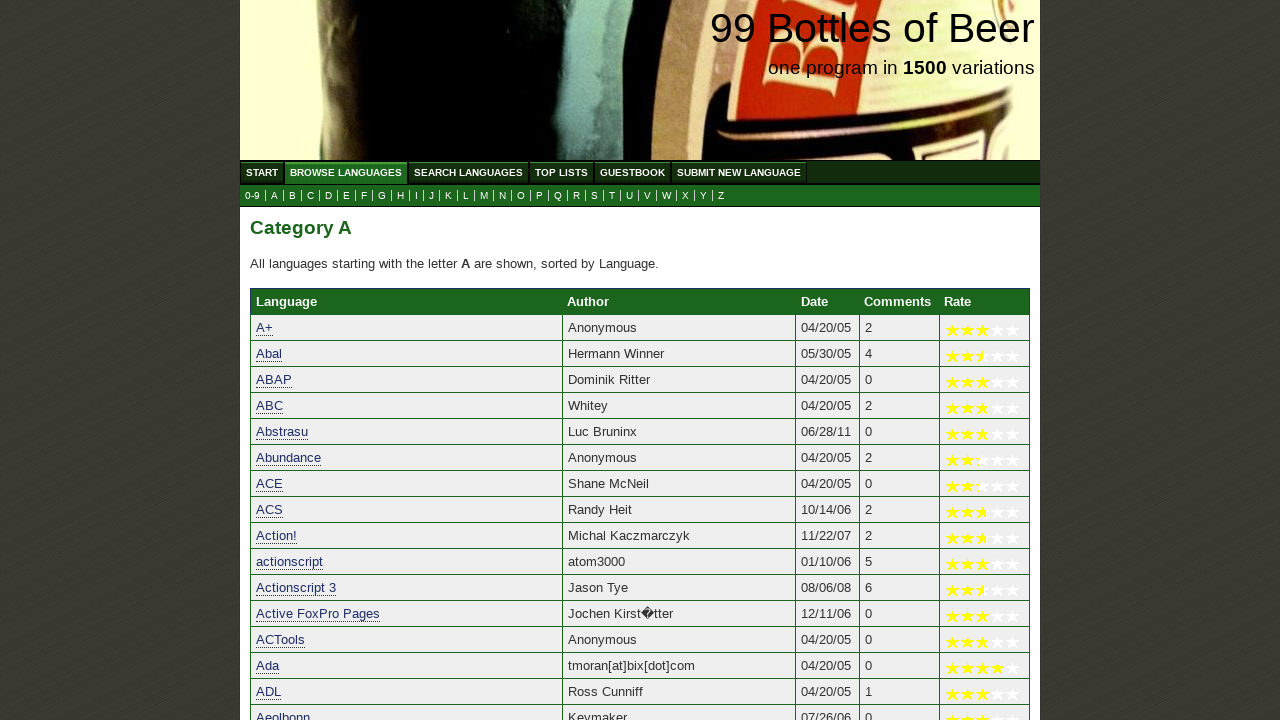

Verified table header contains 'Date'
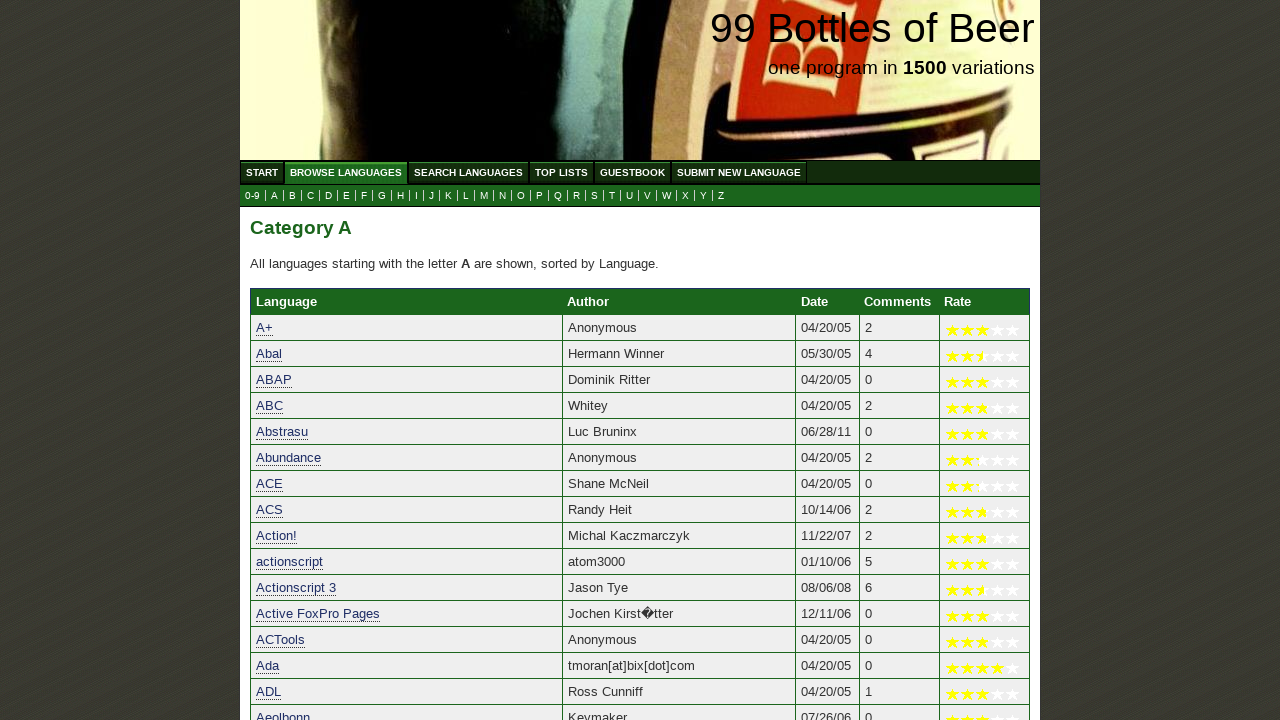

Verified table header contains 'Comments'
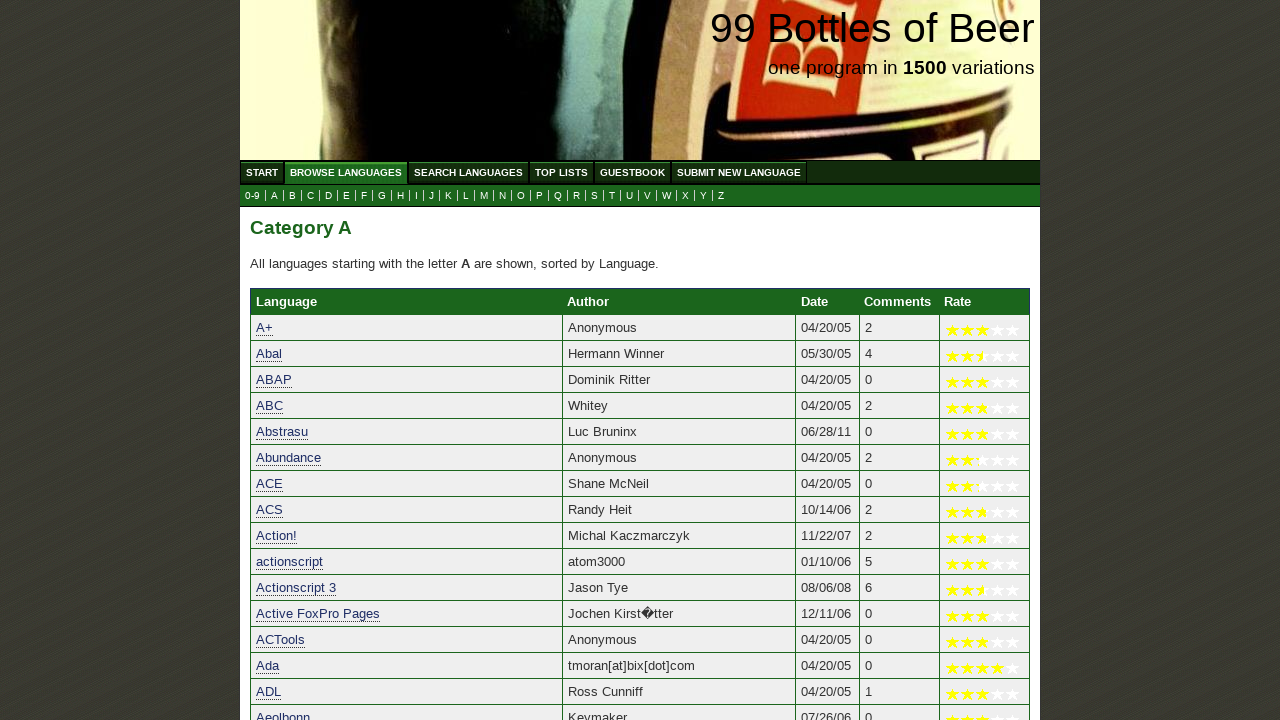

Verified table header contains 'Rate'
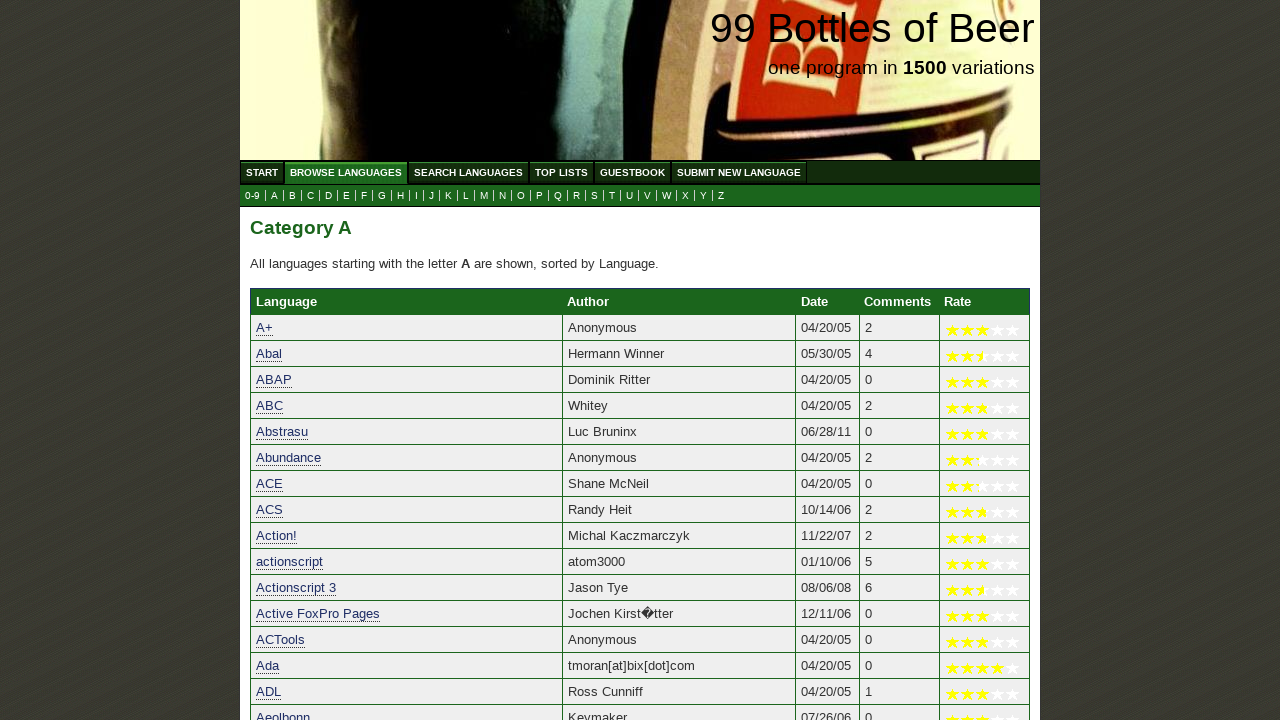

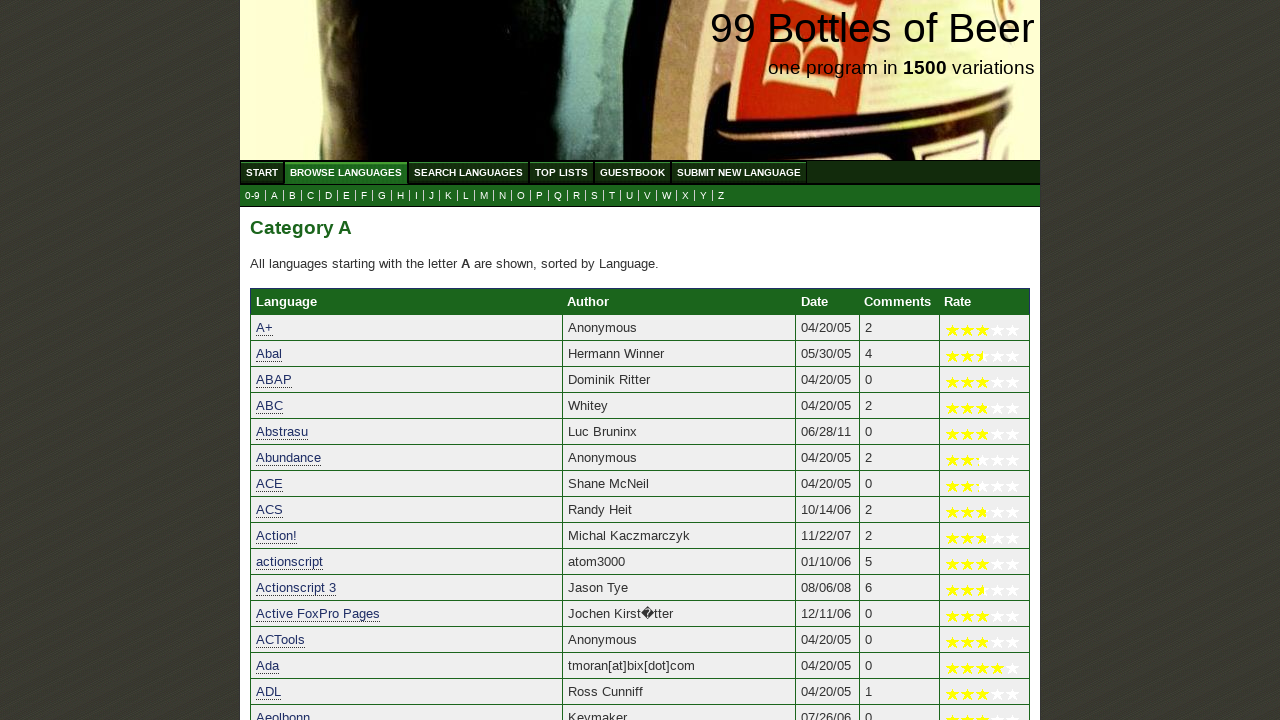